Tests pagination functionality on a table by clicking through multiple pages (pages 2, 3, and 4) and waiting for the table content to load on each page.

Starting URL: https://testautomationpractice.blogspot.com/

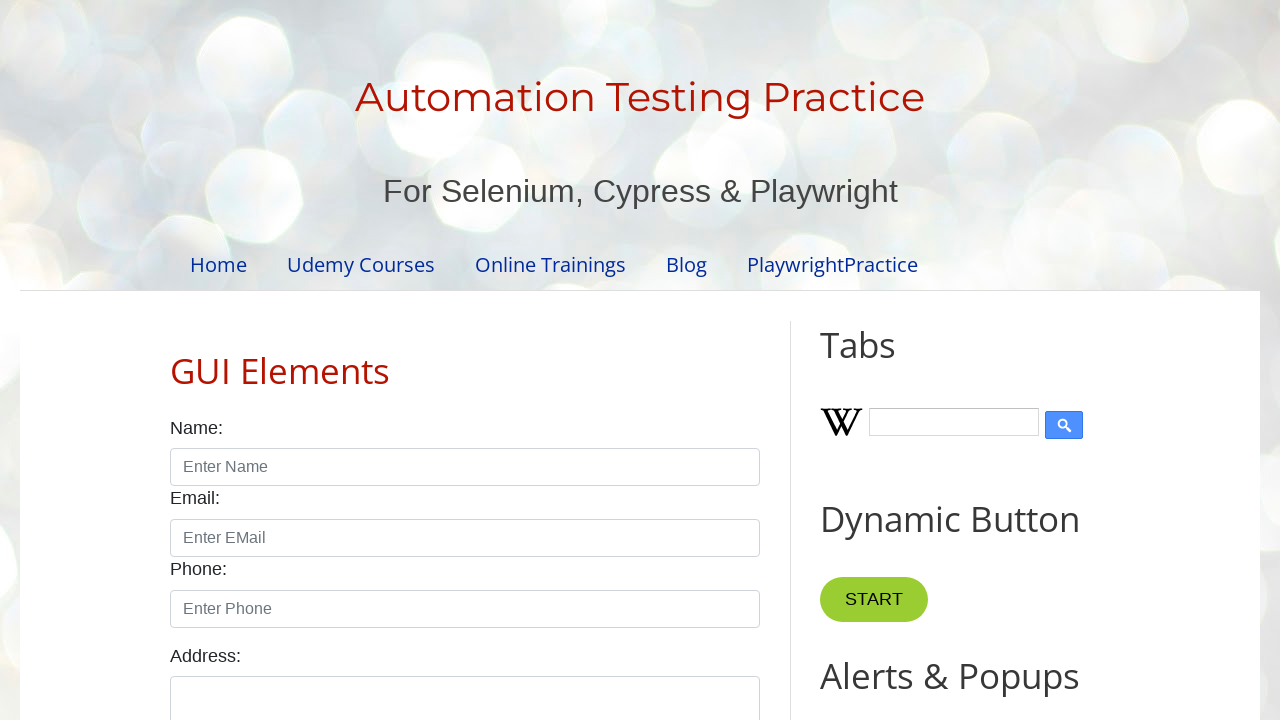

Waited for table container to be visible
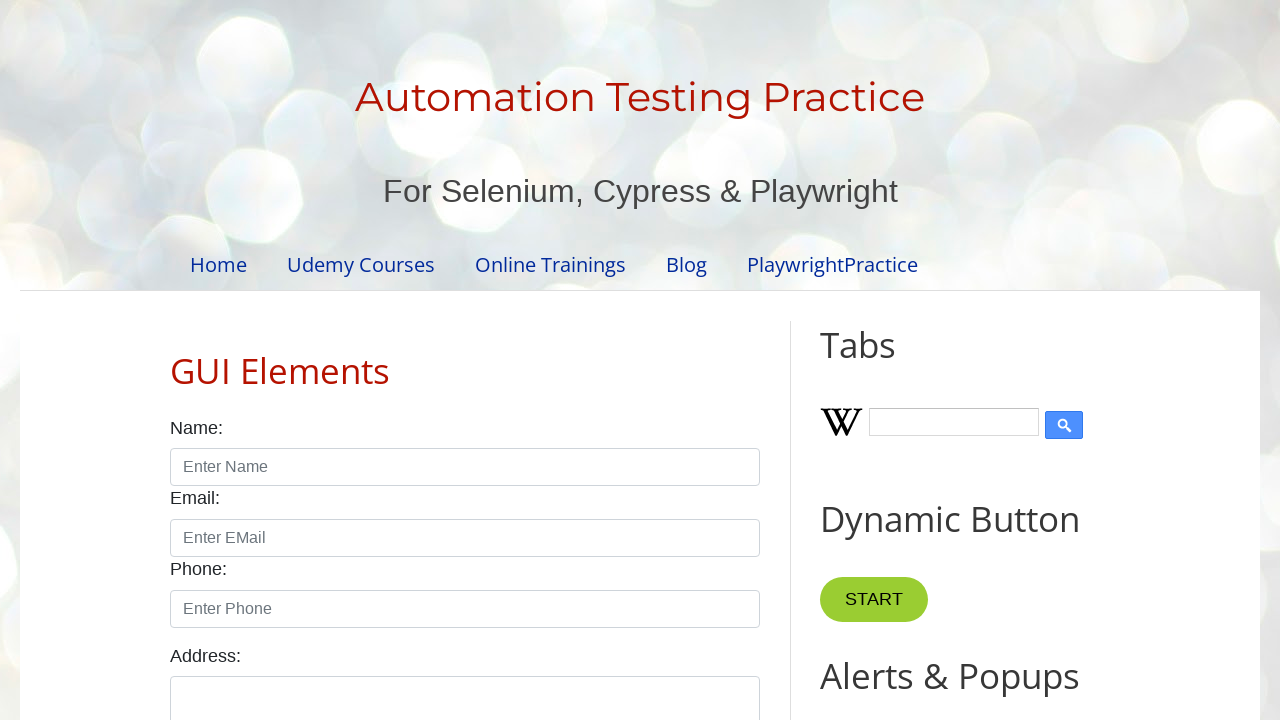

Clicked pagination link for page 2 at (456, 361) on //ul[@class='pagination']//*[text()='2']
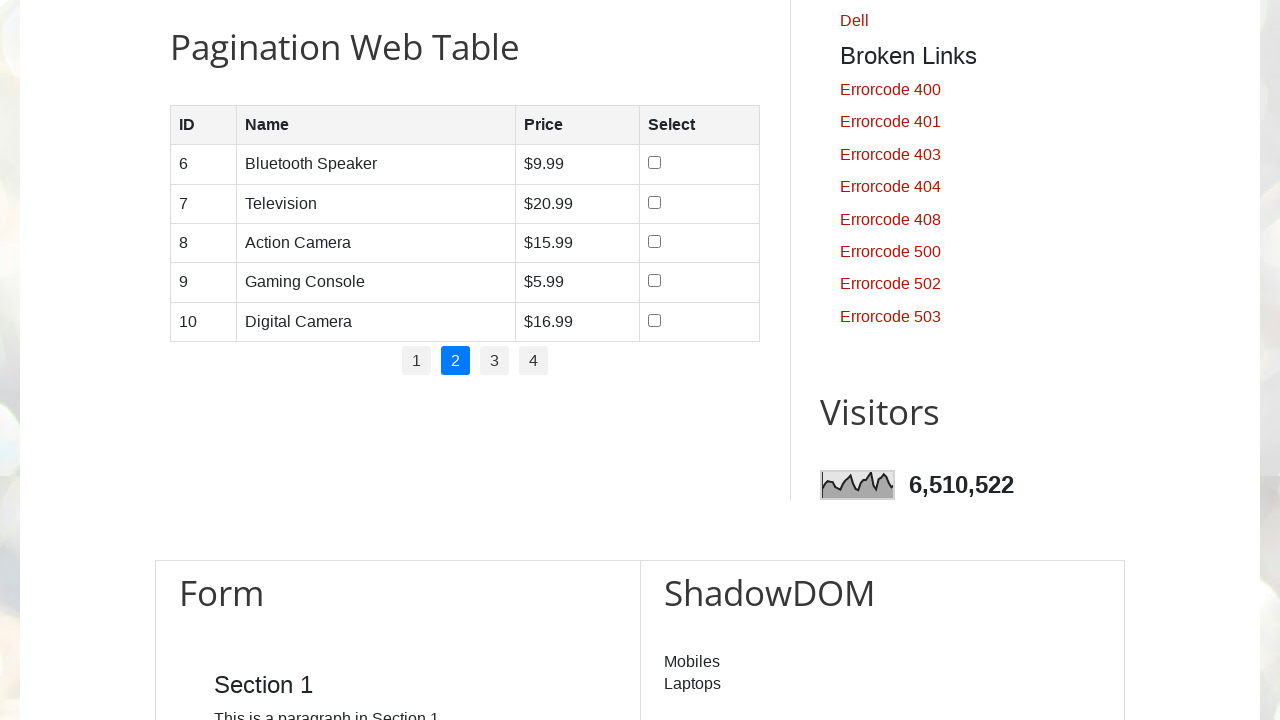

Waited for table to update after navigating to page 2
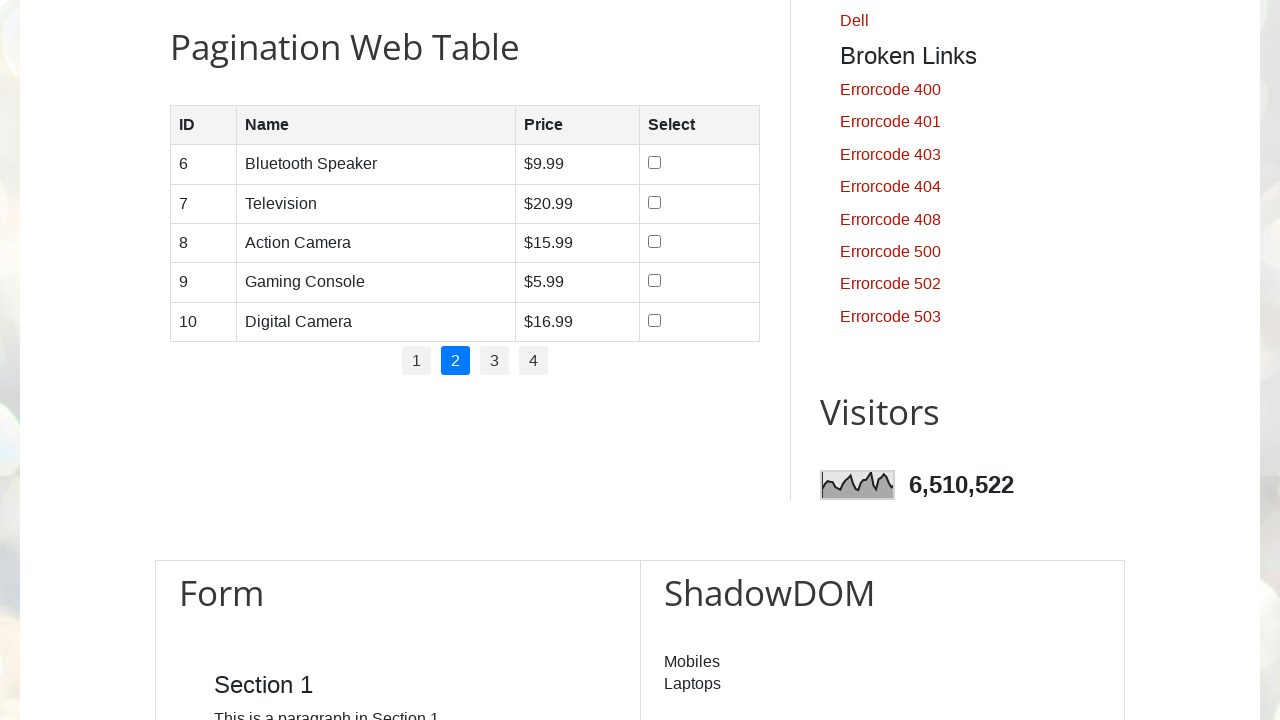

Verified table rows are present on page 2
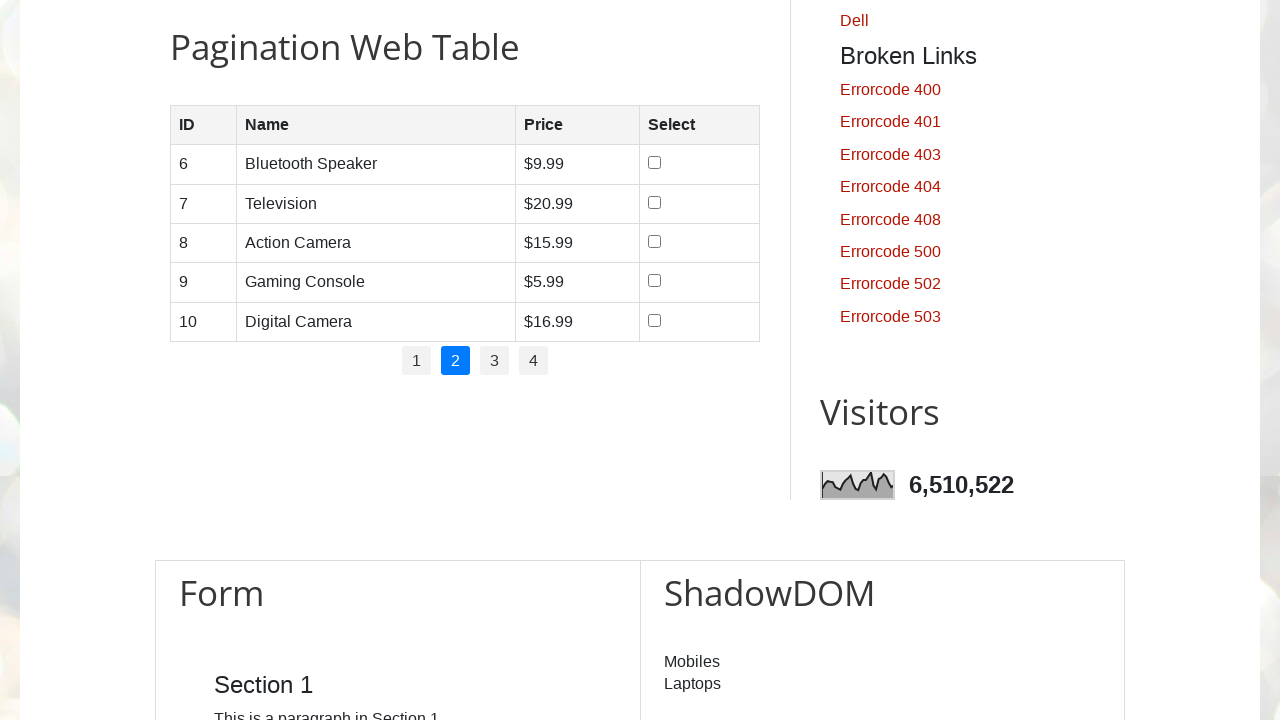

Clicked pagination link for page 3 at (494, 361) on //ul[@class='pagination']//*[text()='3']
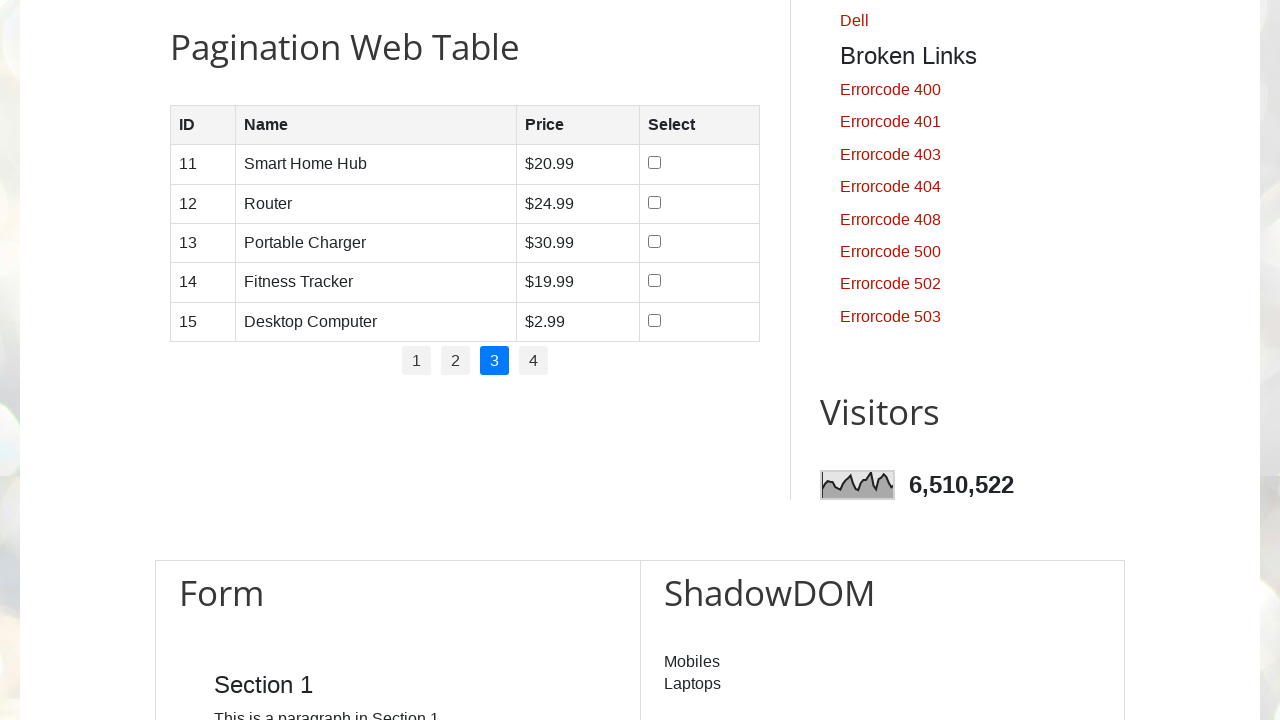

Waited for table to update after navigating to page 3
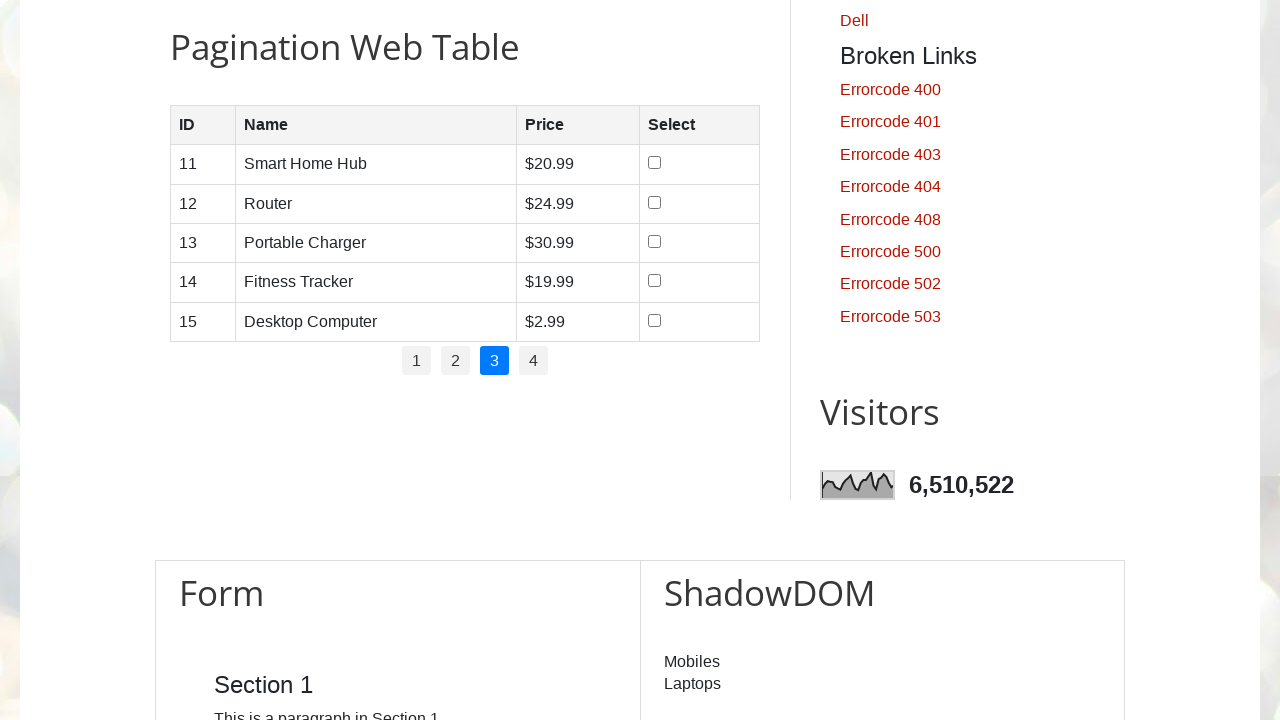

Verified table rows are present on page 3
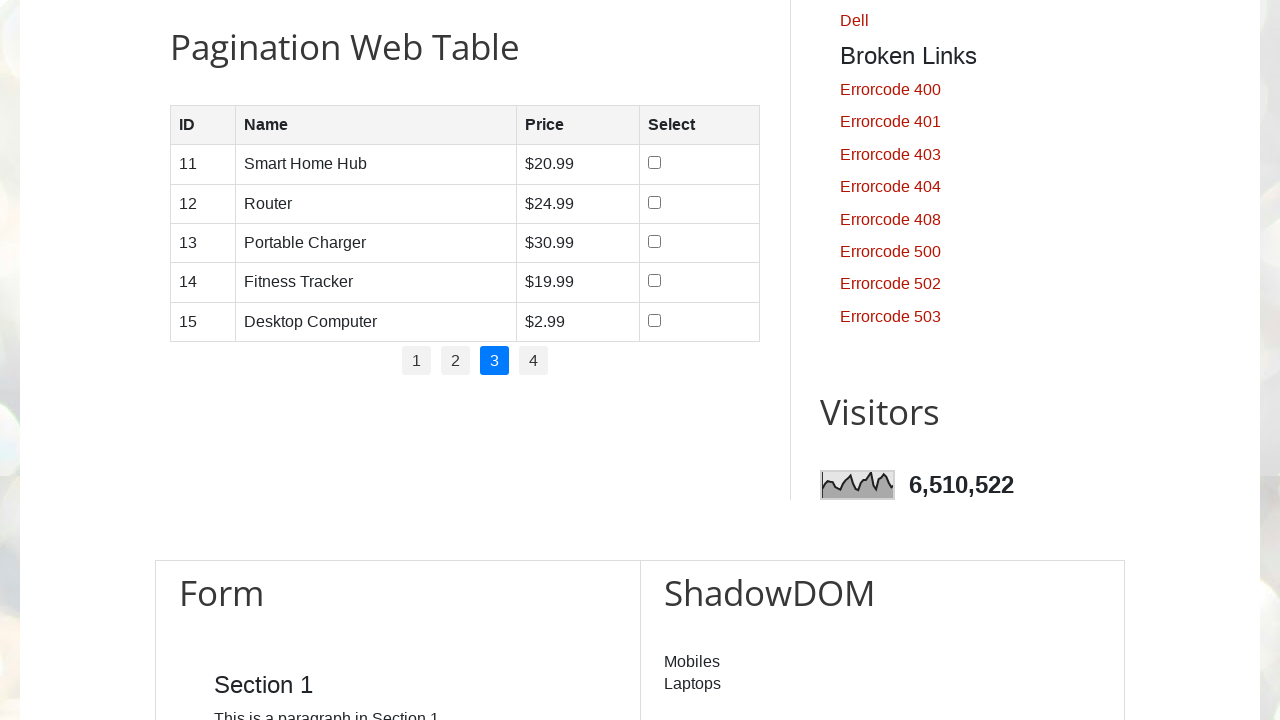

Clicked pagination link for page 4 at (534, 361) on //ul[@class='pagination']//*[text()='4']
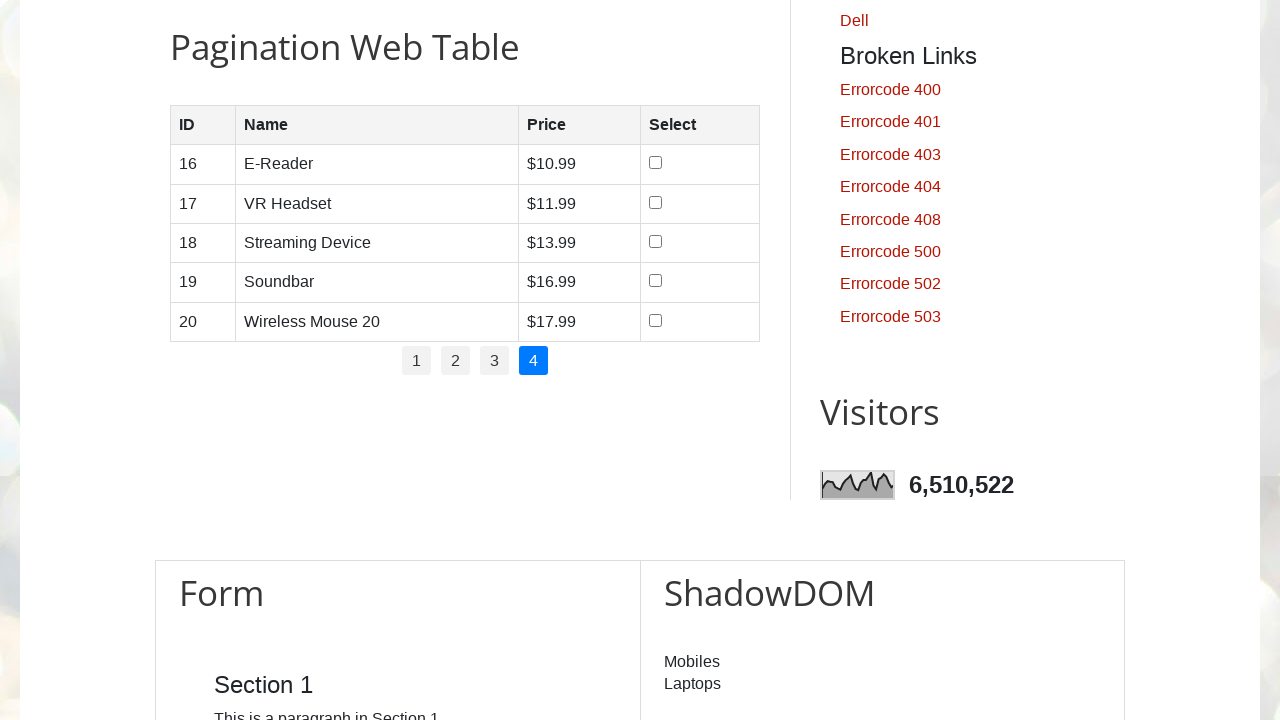

Waited for table to update after navigating to page 4
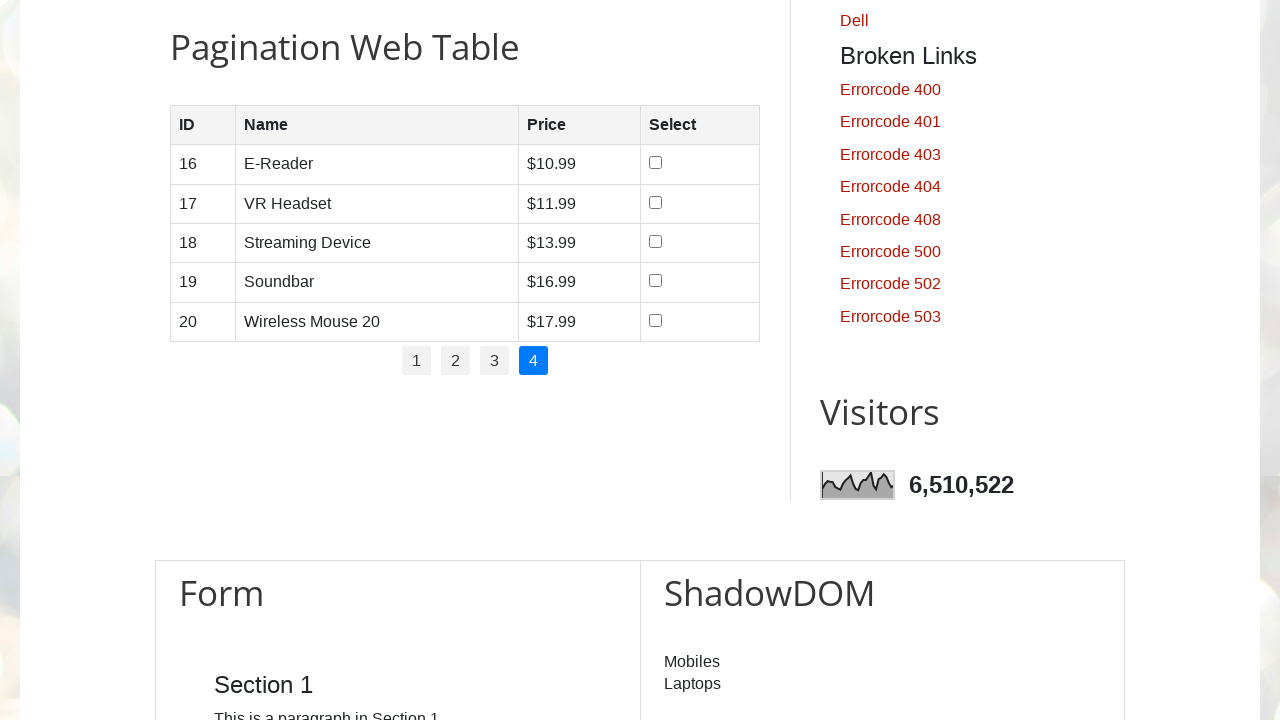

Verified table rows are present on page 4
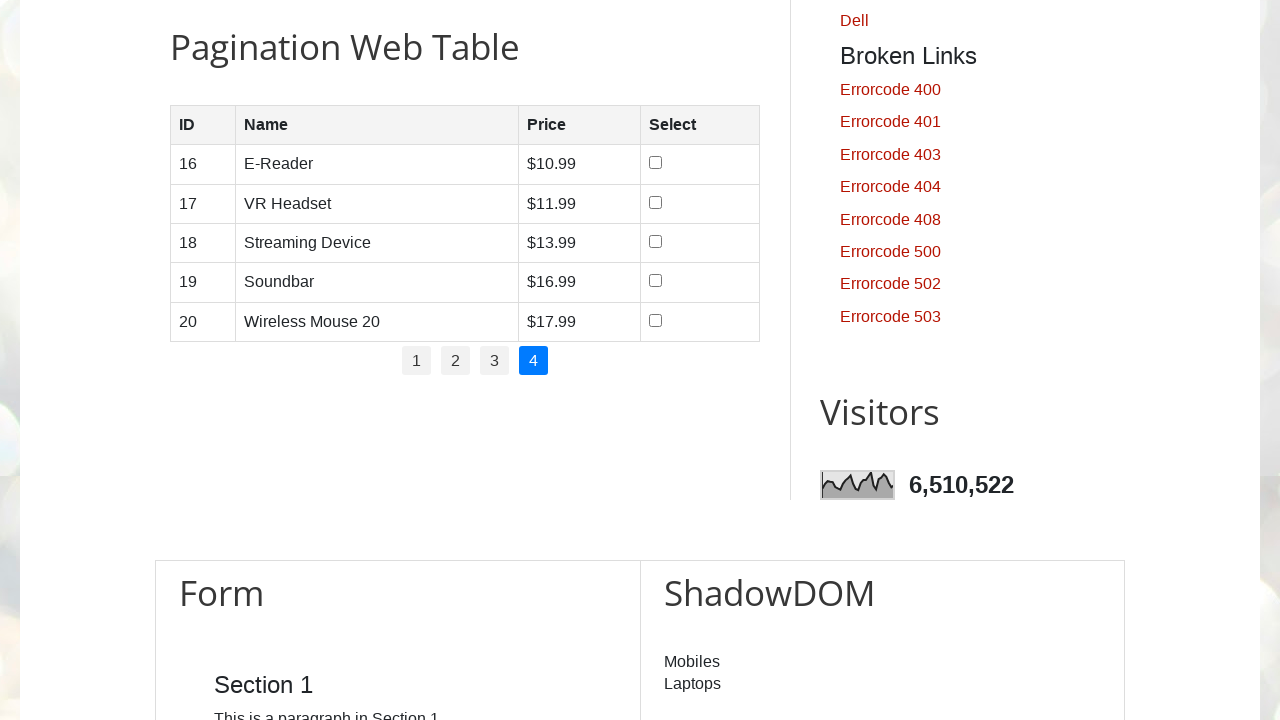

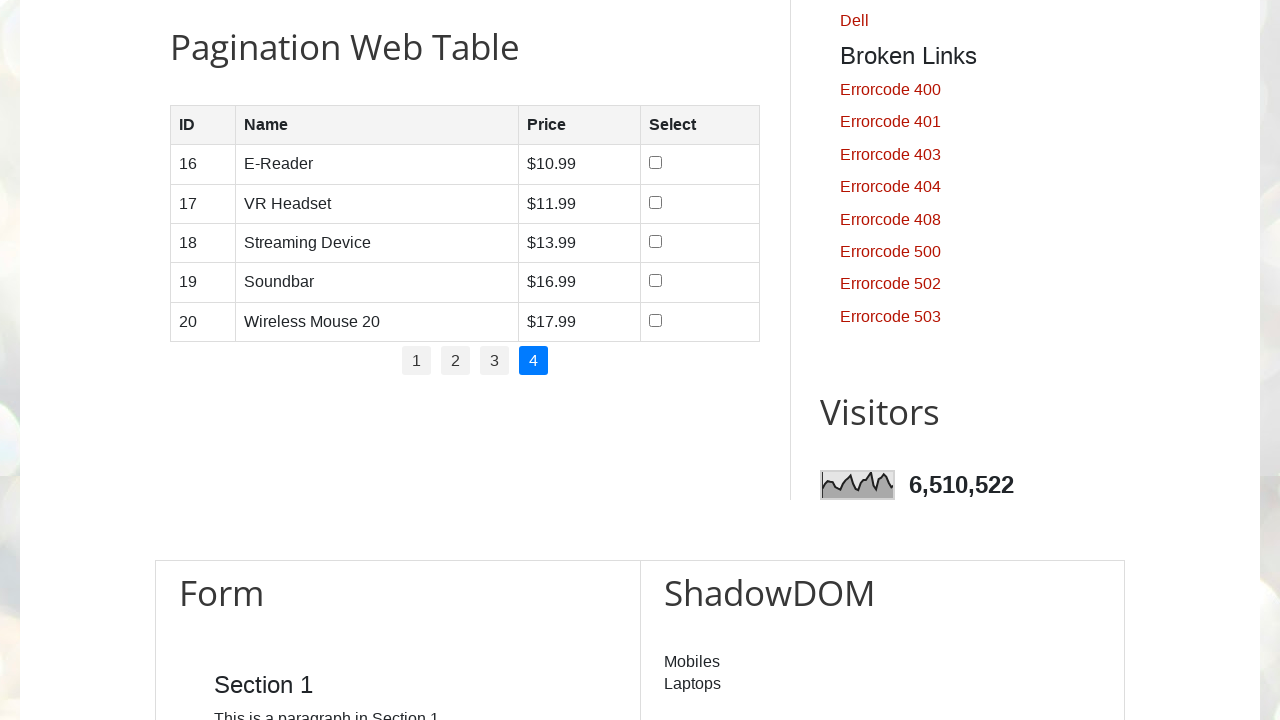